Tests dropdown select functionality by selecting an option from a dropdown menu using visible text

Starting URL: https://demoqa.com/select-menu

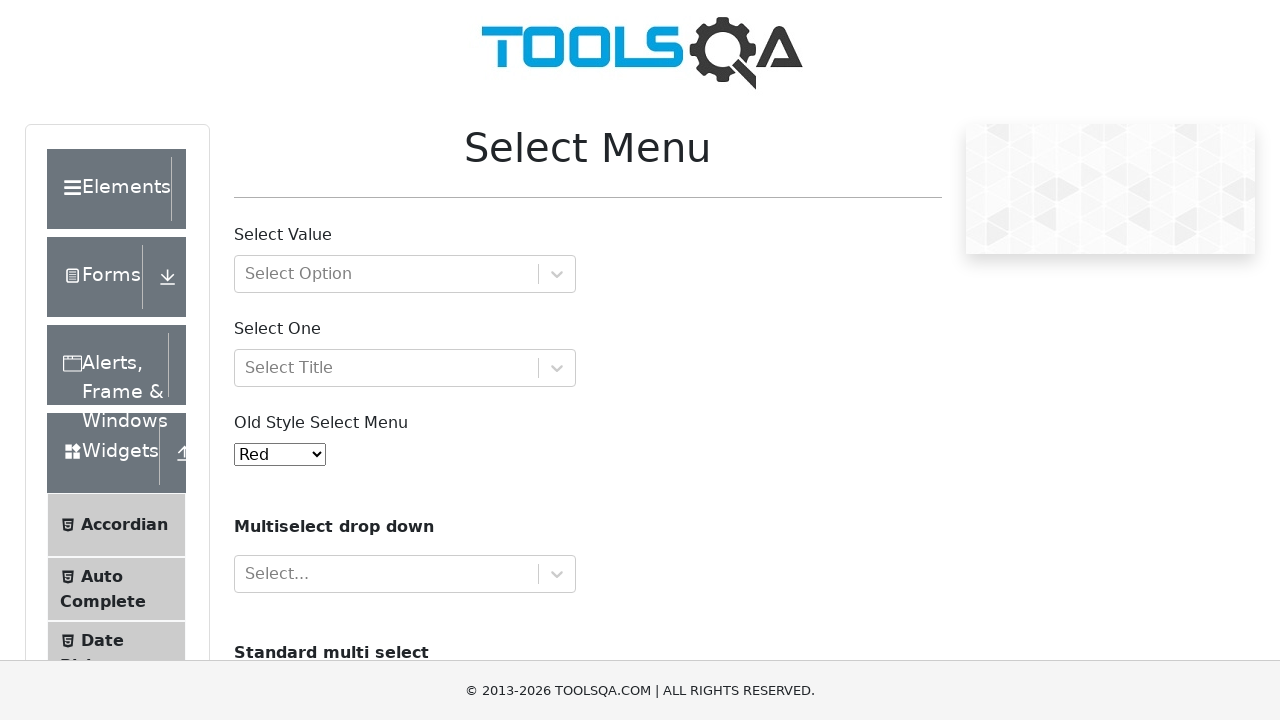

Selected 'Green' option from the old select menu dropdown on #oldSelectMenu
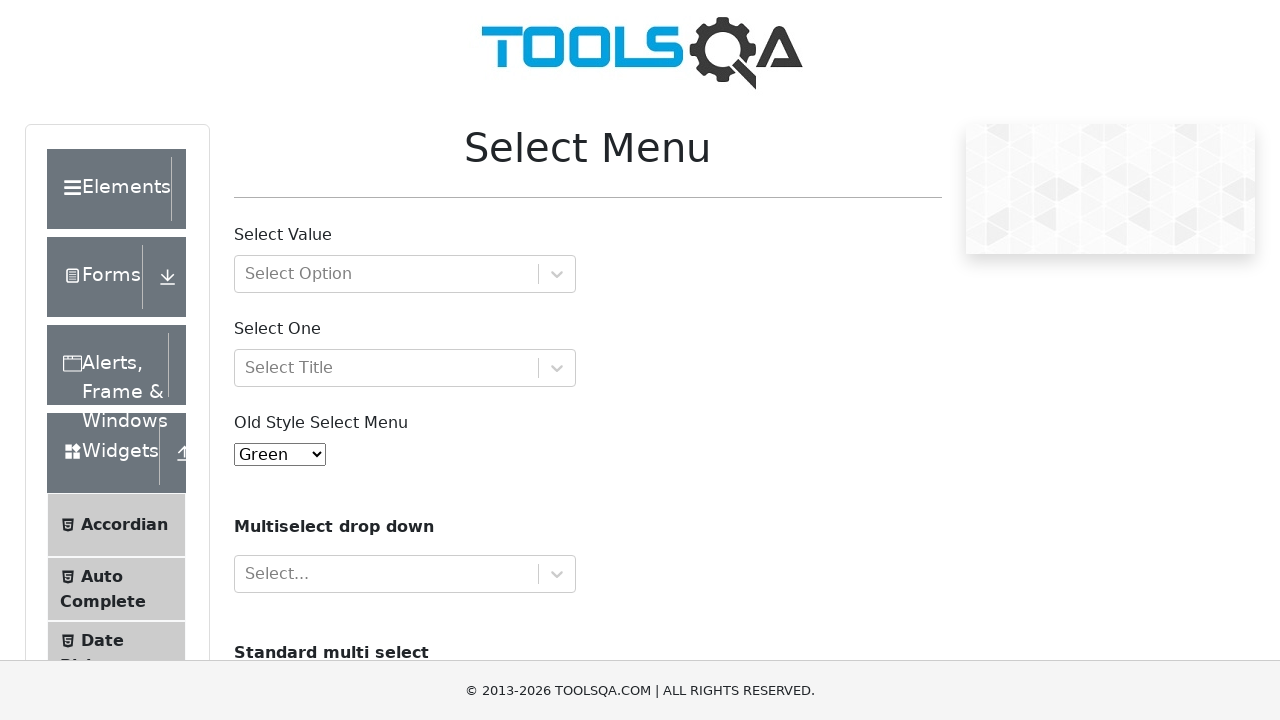

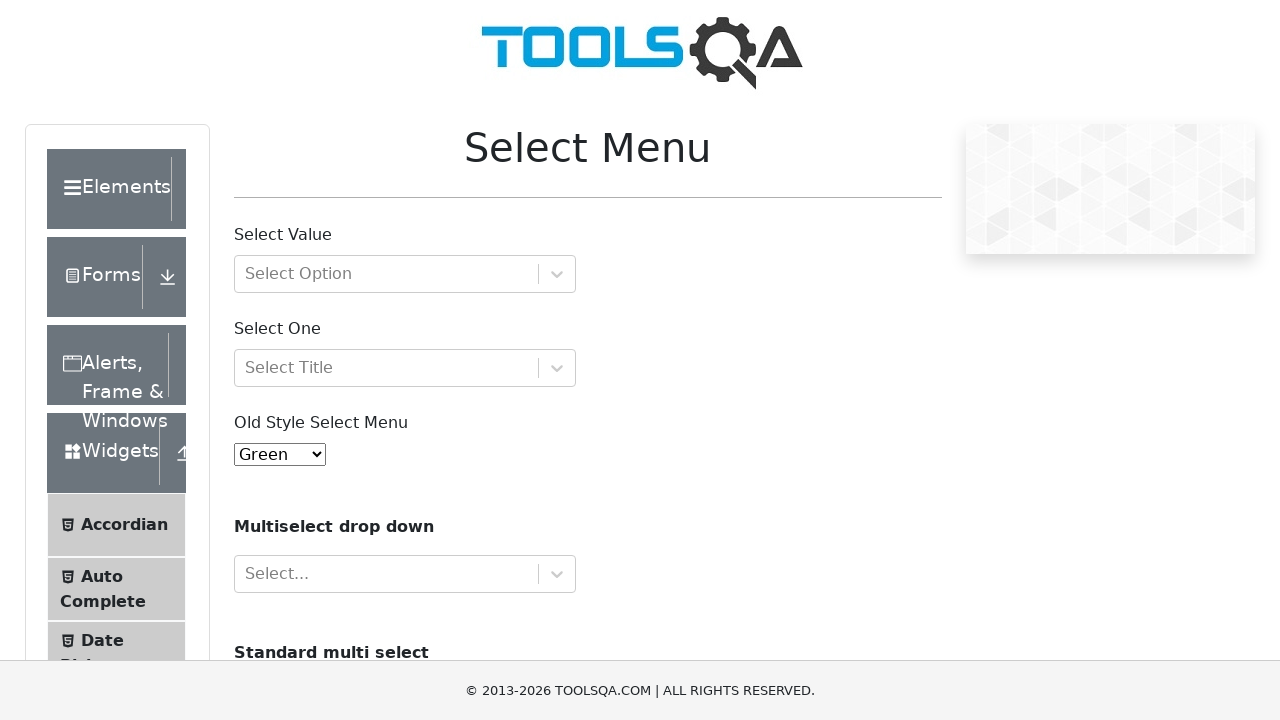